Tests JavaScript alert functionality by clicking a button to trigger an alert dialog and then accepting it

Starting URL: http://www.tizag.com/javascriptT/javascriptalert.php

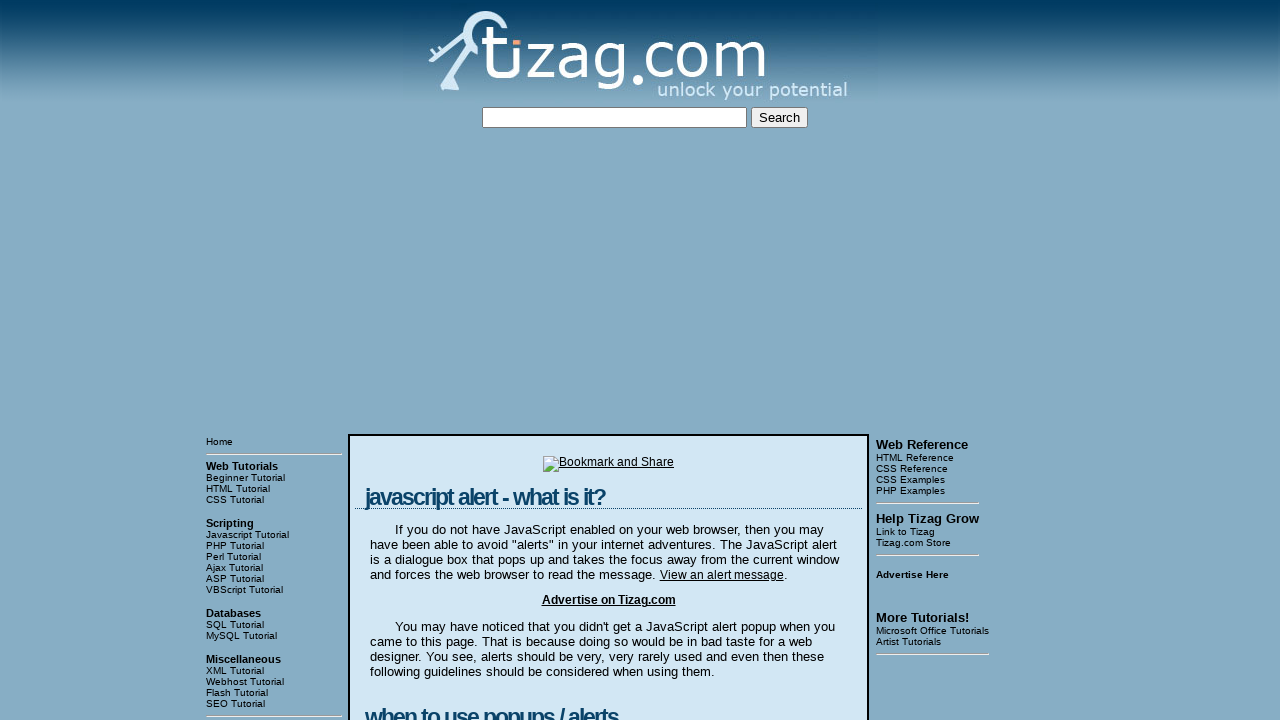

Set up dialog handler to automatically accept alerts
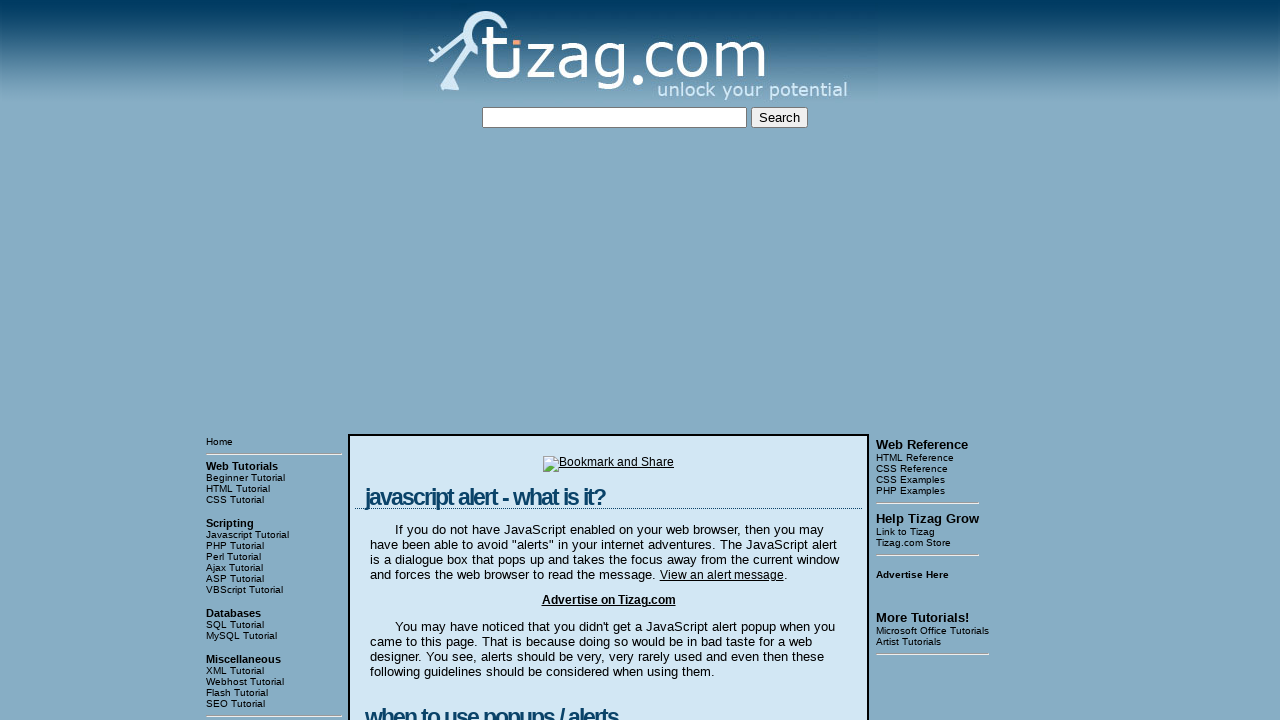

Clicked button to trigger JavaScript alert at (428, 361) on xpath=//html/body/table[3]/tbody/tr[1]/td[2]/table/tbody/tr/td/div[4]/form/input
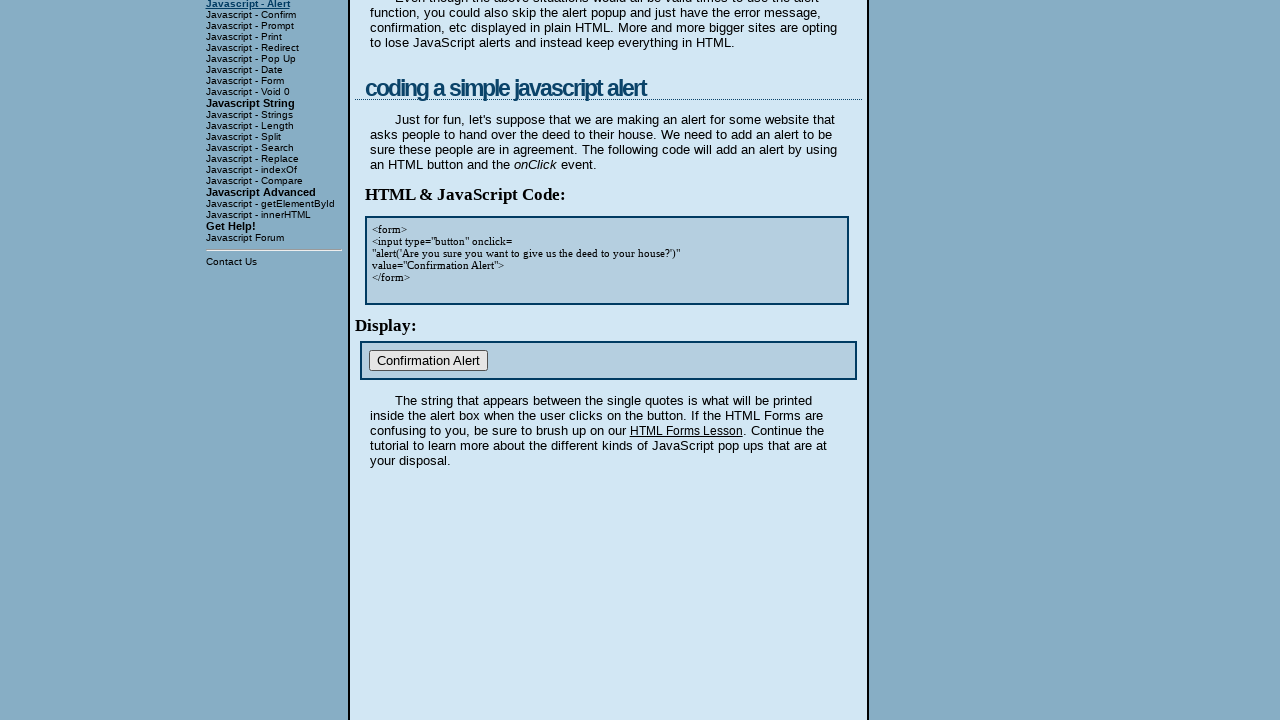

Waited for alert to be processed
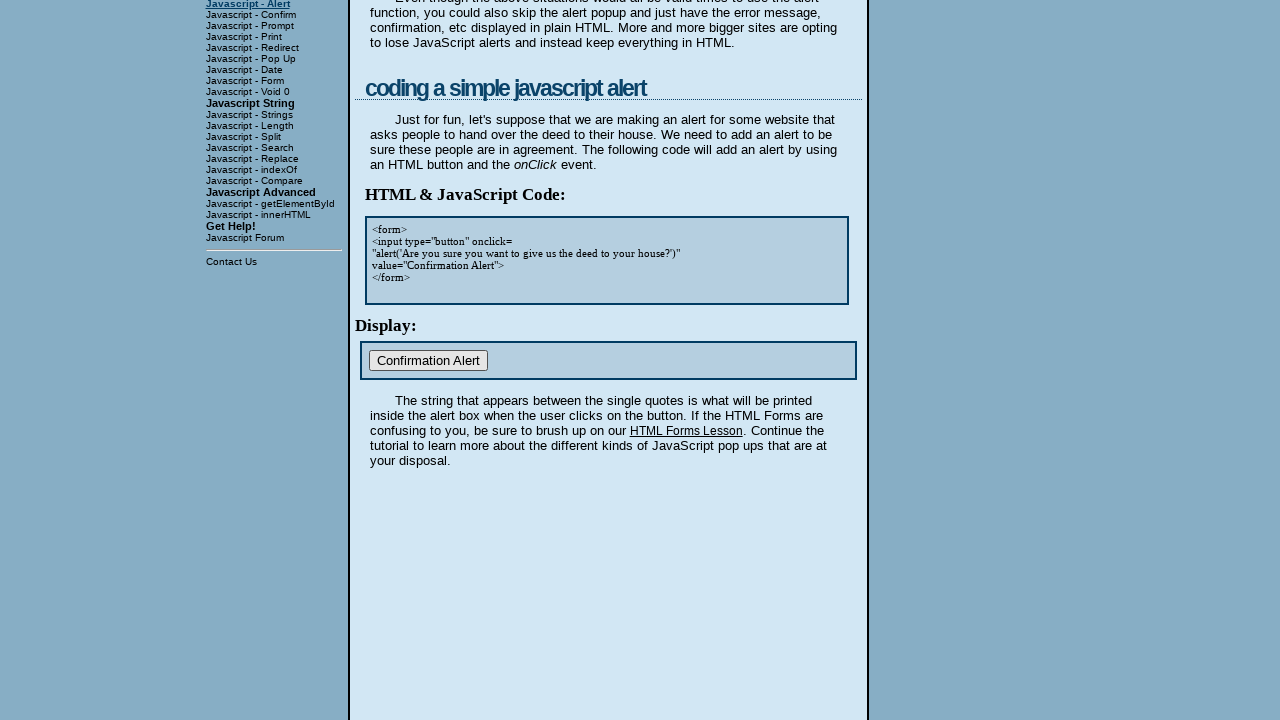

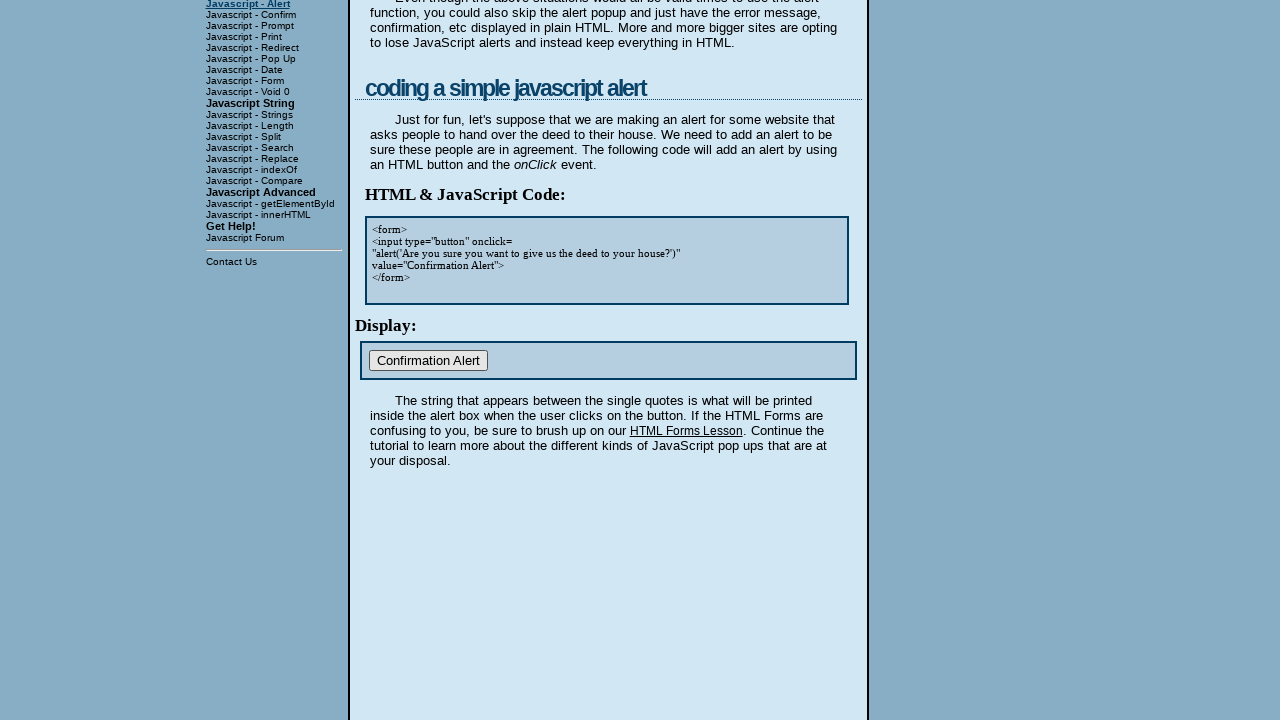